Tests page scrolling functionality and validates that the sum of values in a scrollable table matches the displayed total amount

Starting URL: https://rahulshettyacademy.com/AutomationPractice/

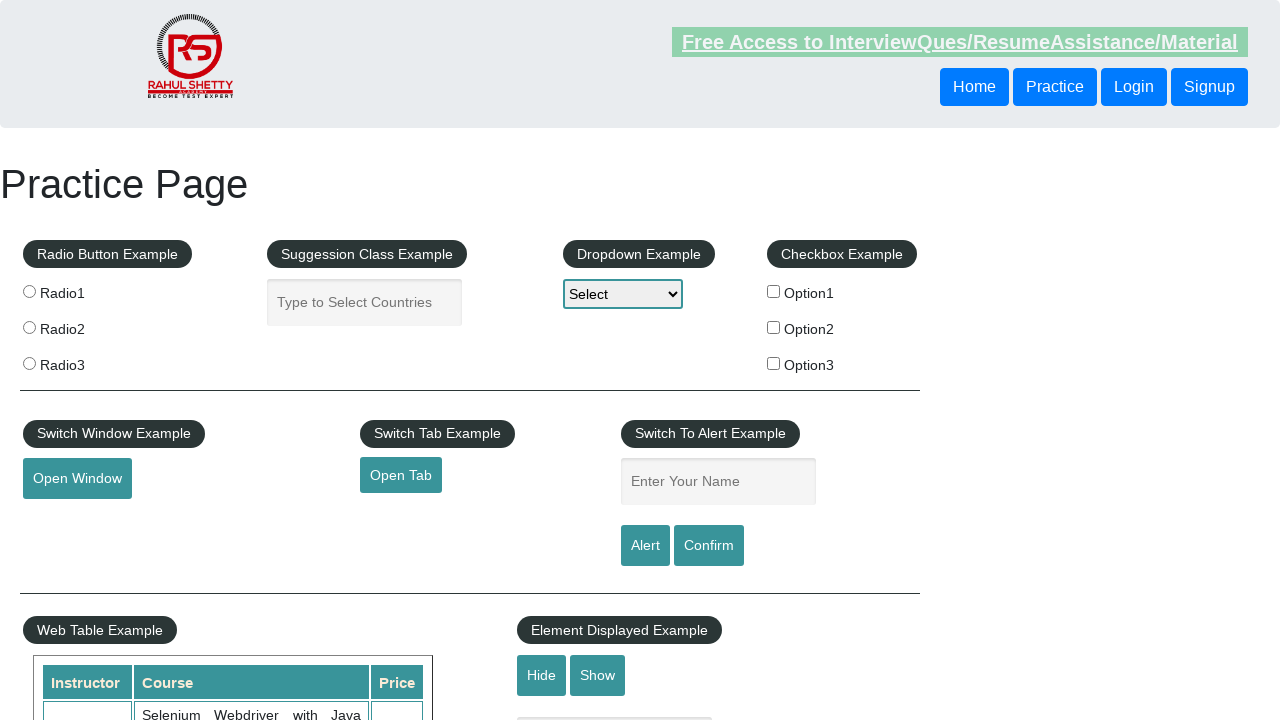

Scrolled down main window by 470 pixels
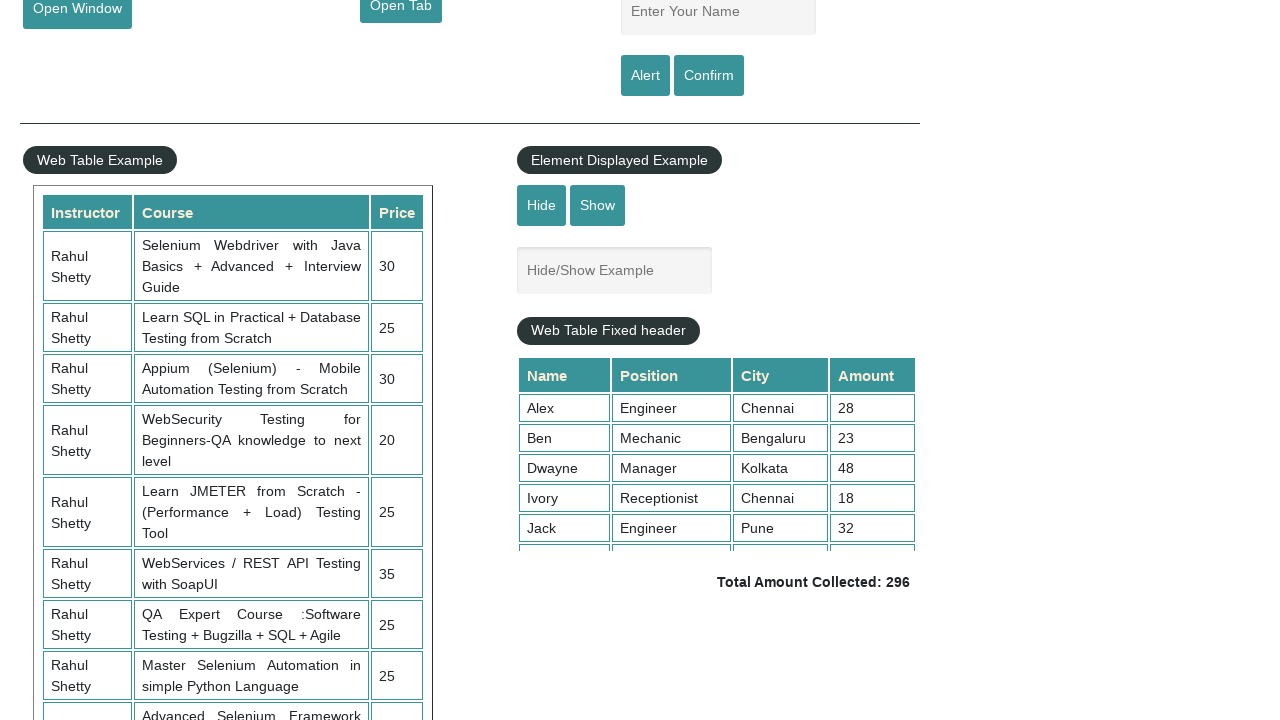

Waited for main window scroll to complete
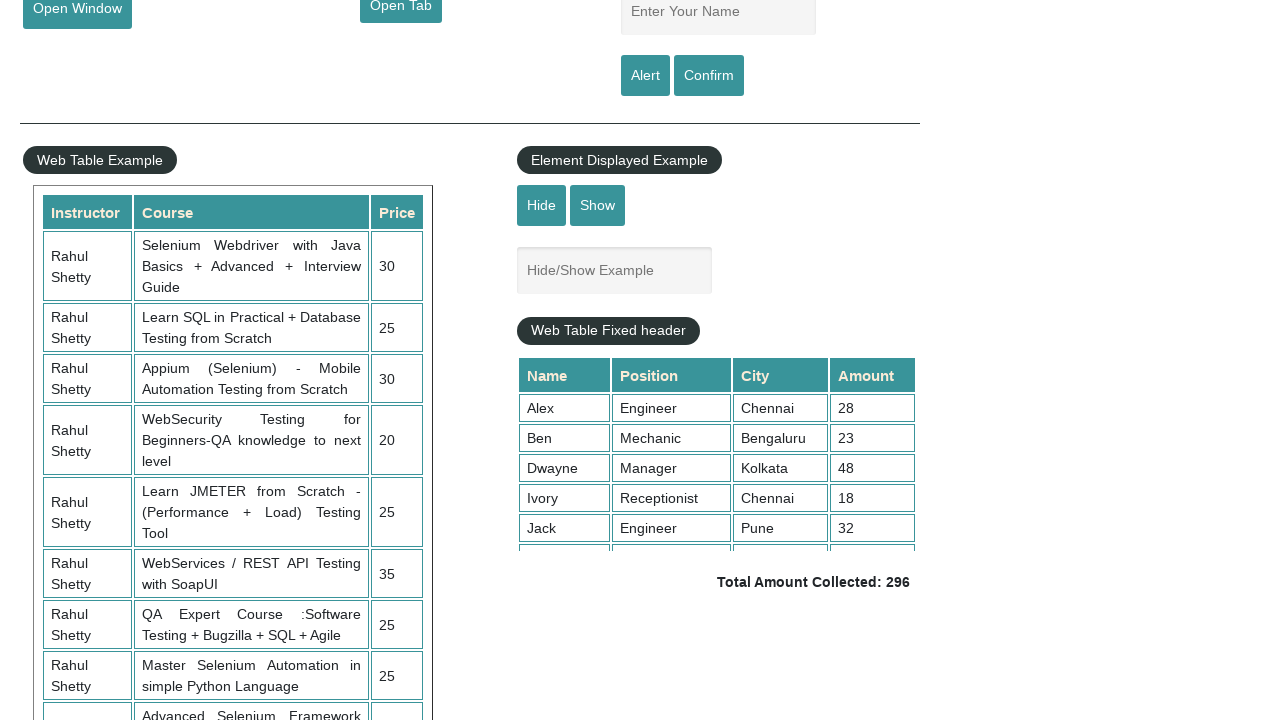

Scrolled within the fixed header table to position 5000
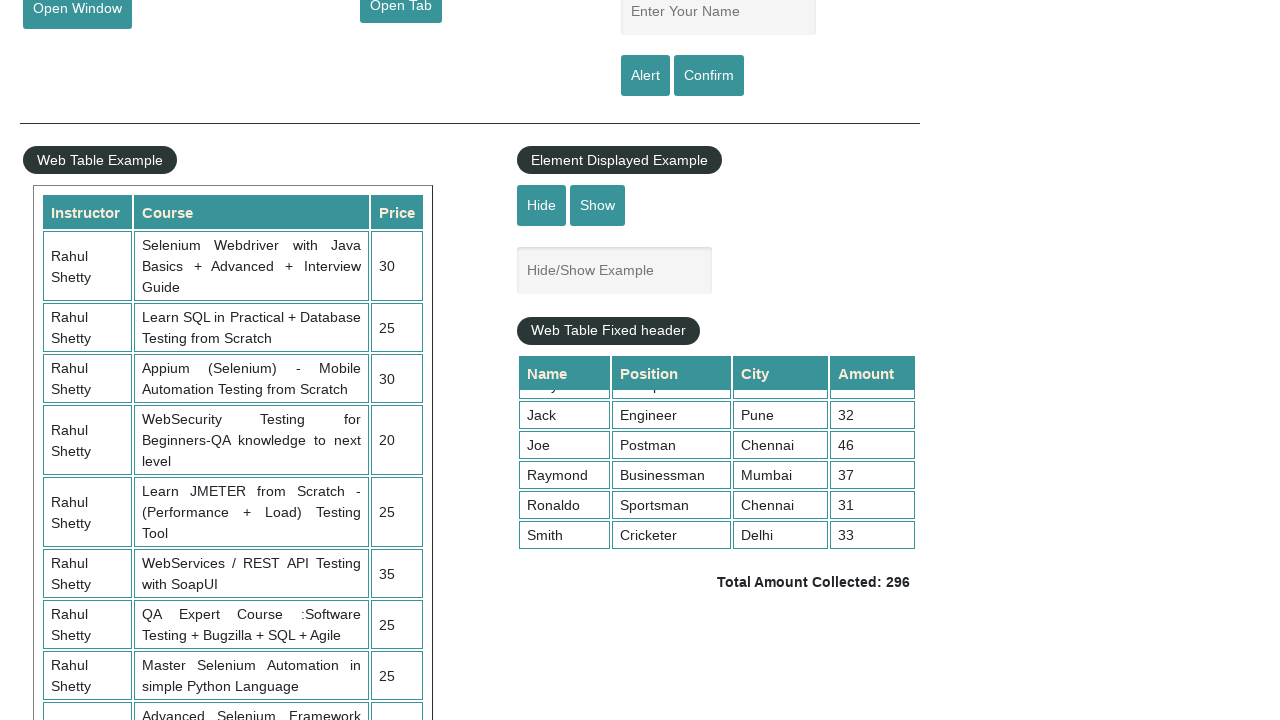

Waited for table scroll to complete
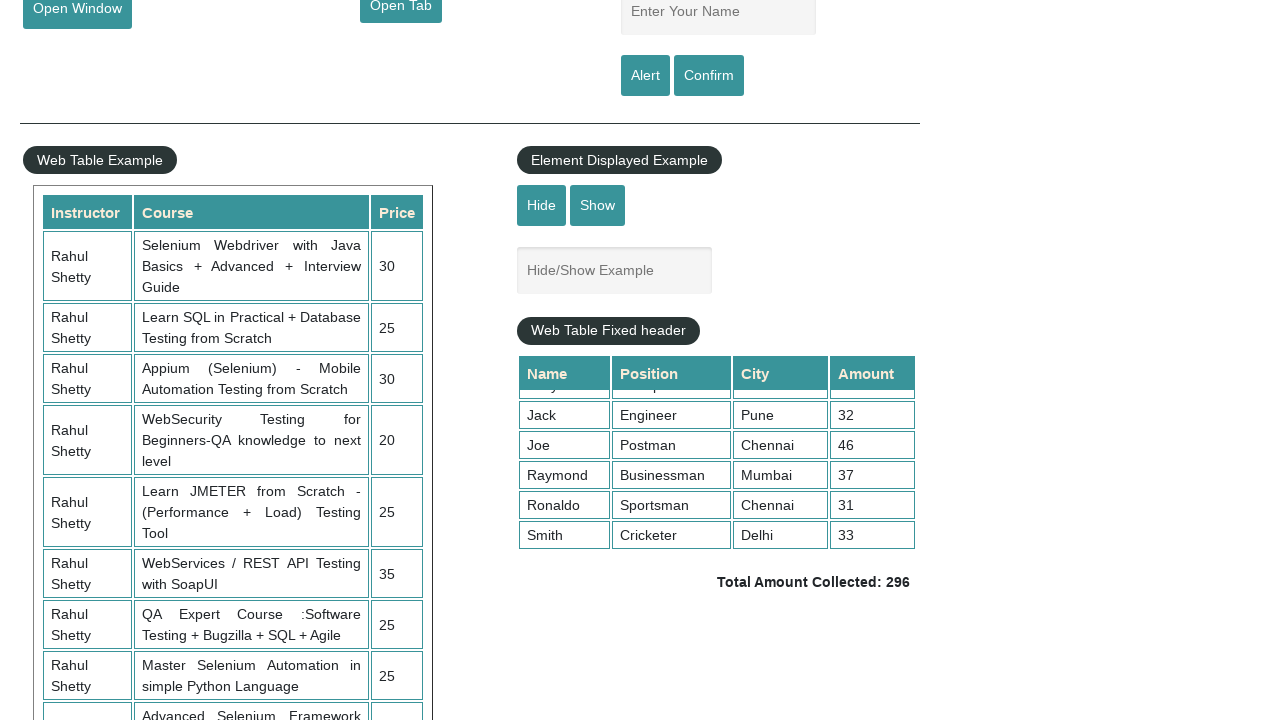

Retrieved all values from 4th column of the table
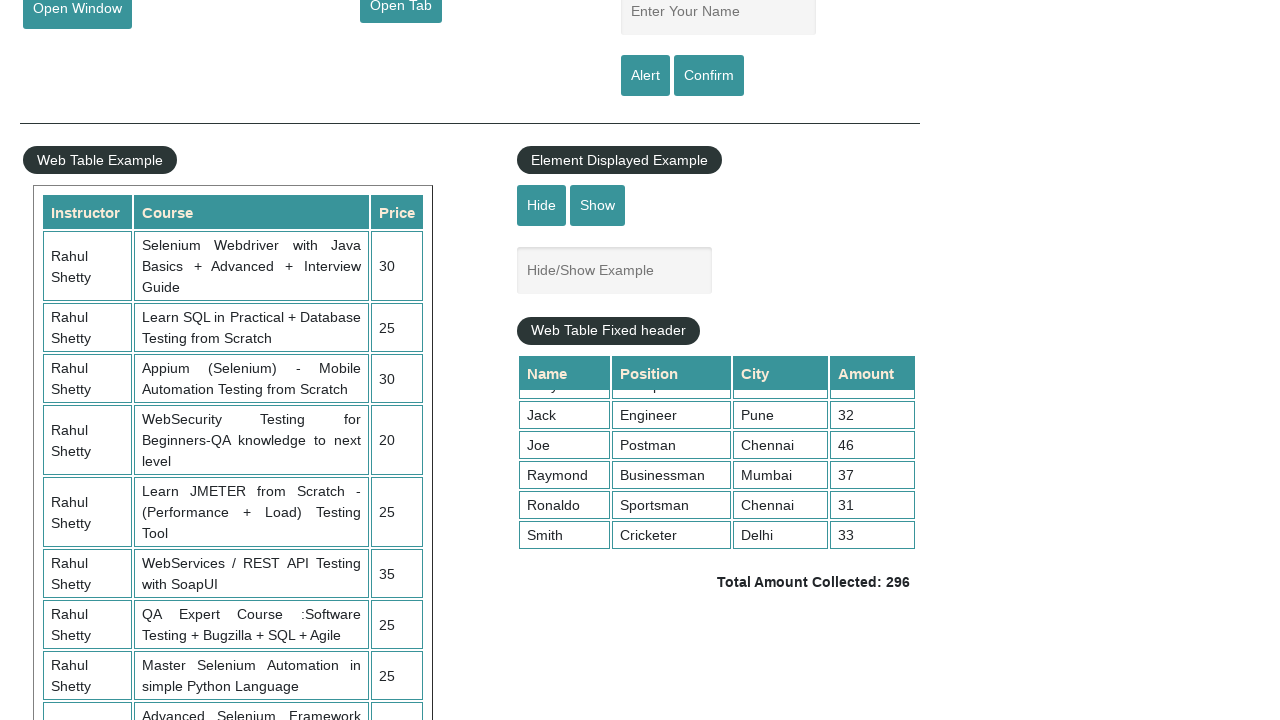

Calculated sum of all table values: 296
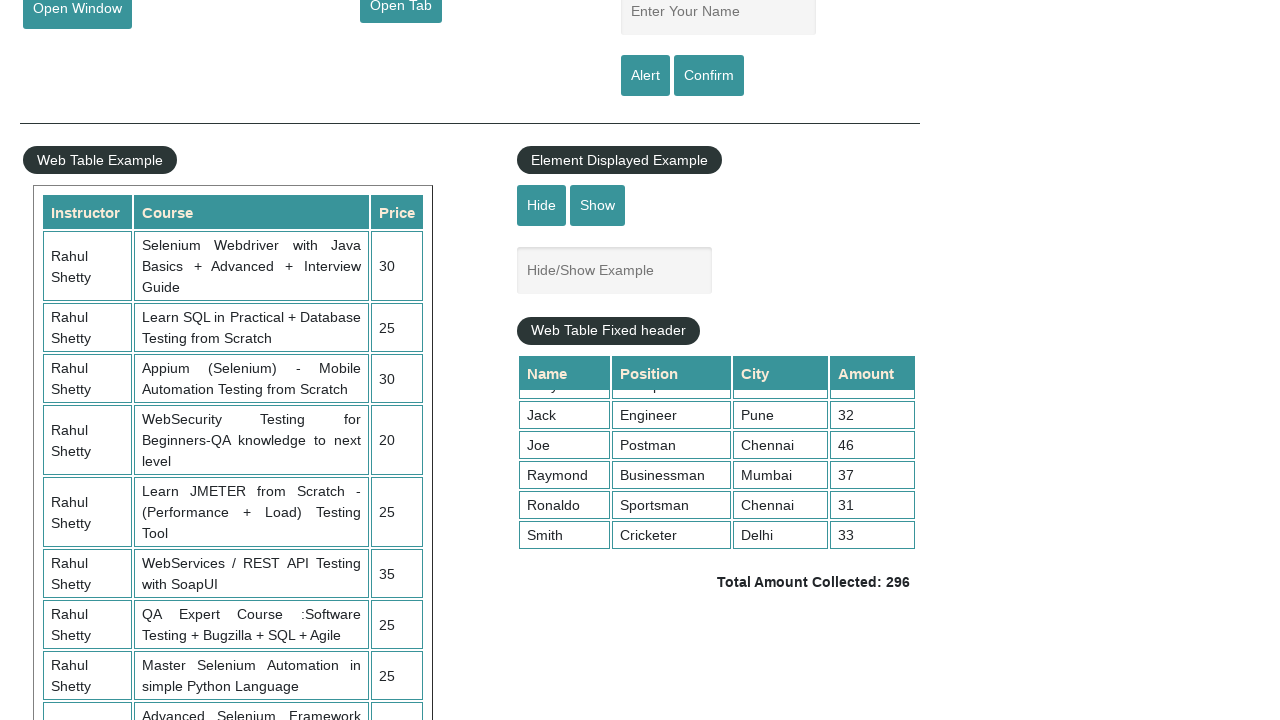

Retrieved displayed total amount from page
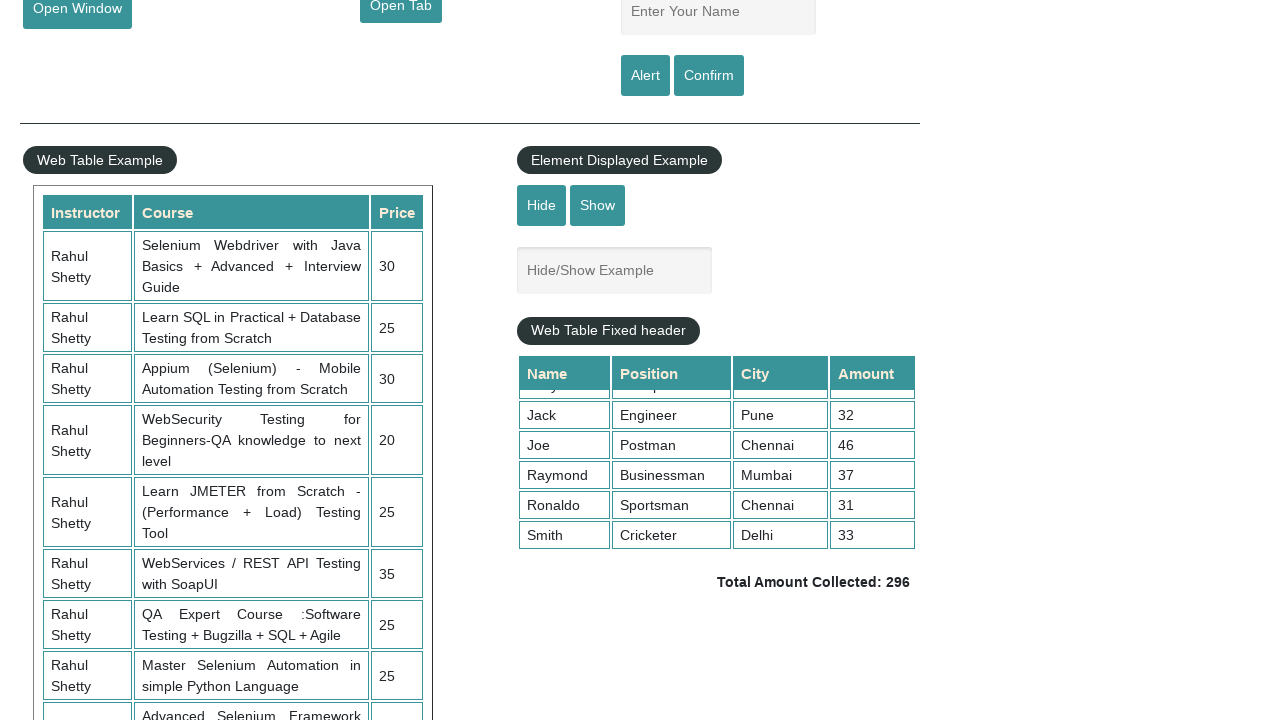

Parsed displayed total amount: 296
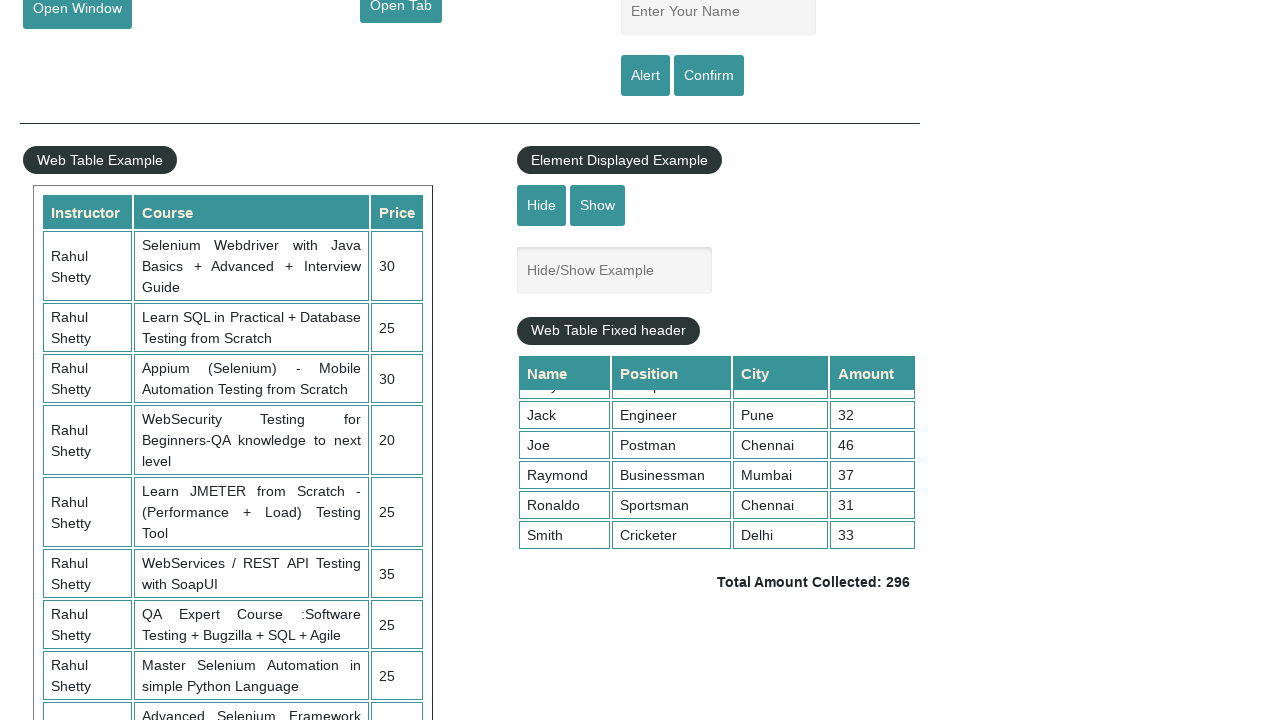

Verified that calculated sum matches displayed total - validation successful
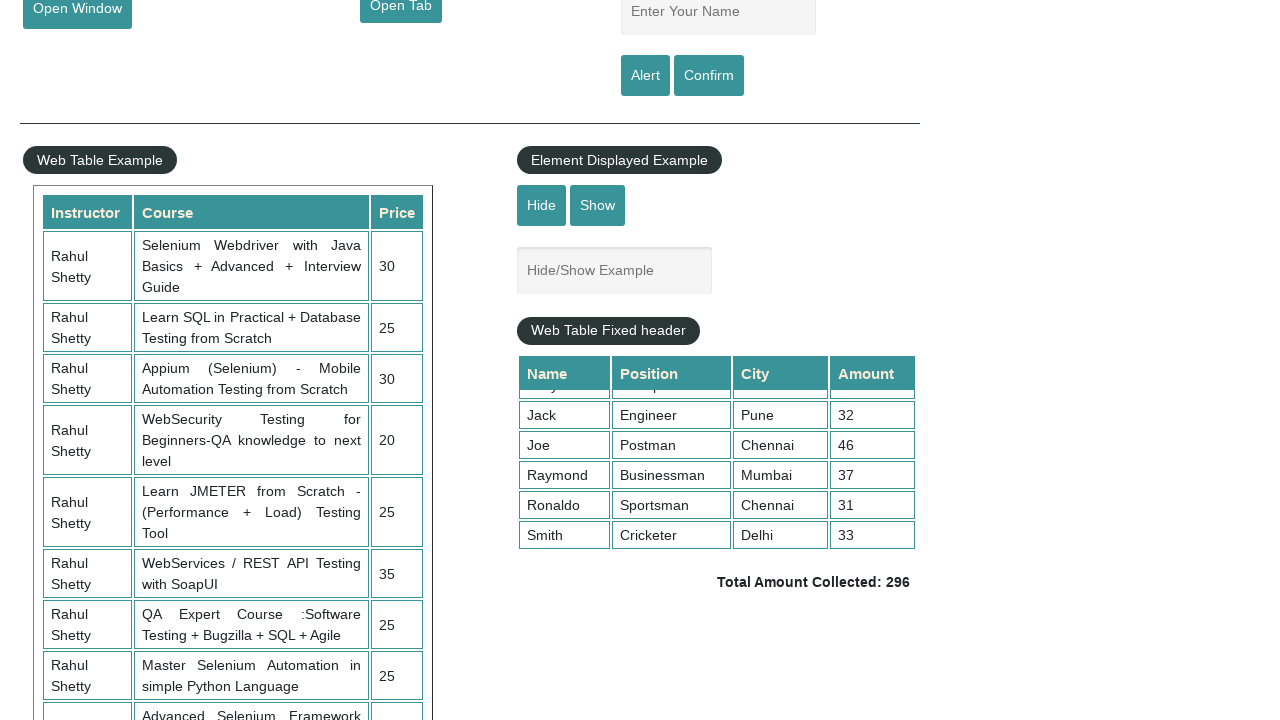

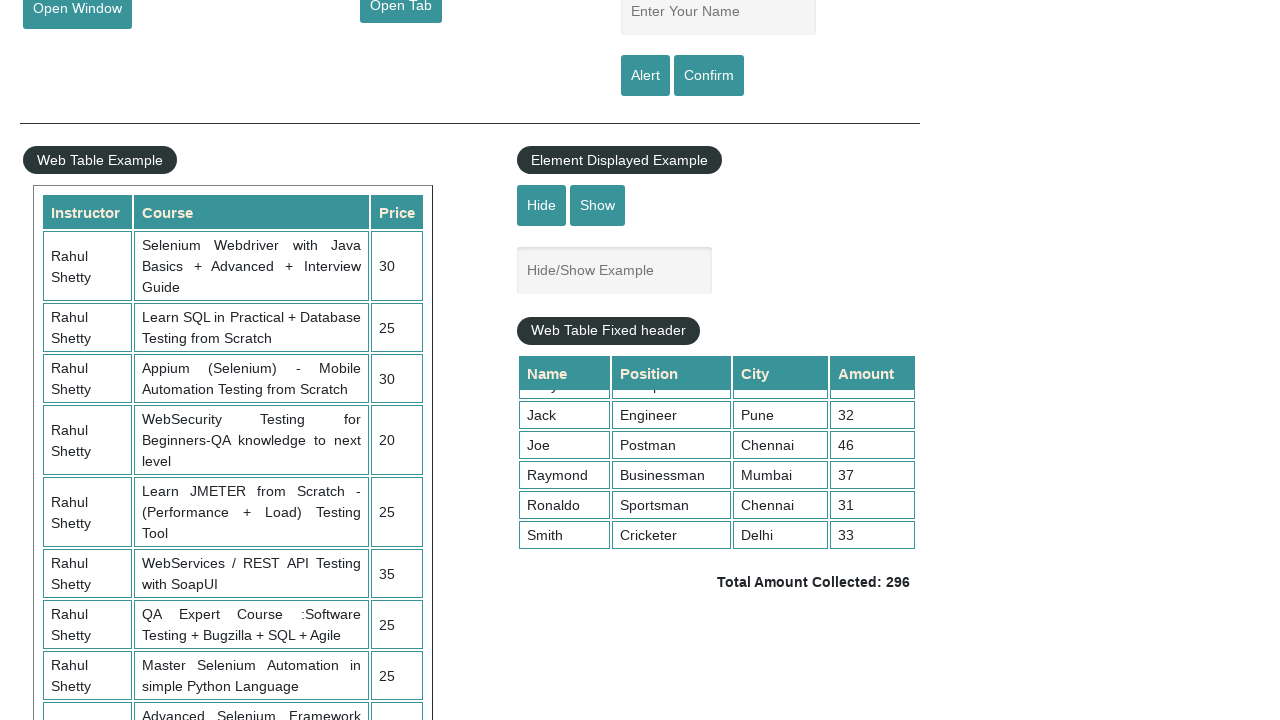